Tests handling of multiple JavaScript dialog types including simple alert, confirmation dialog, and prompt dialog

Starting URL: http://the-internet.herokuapp.com

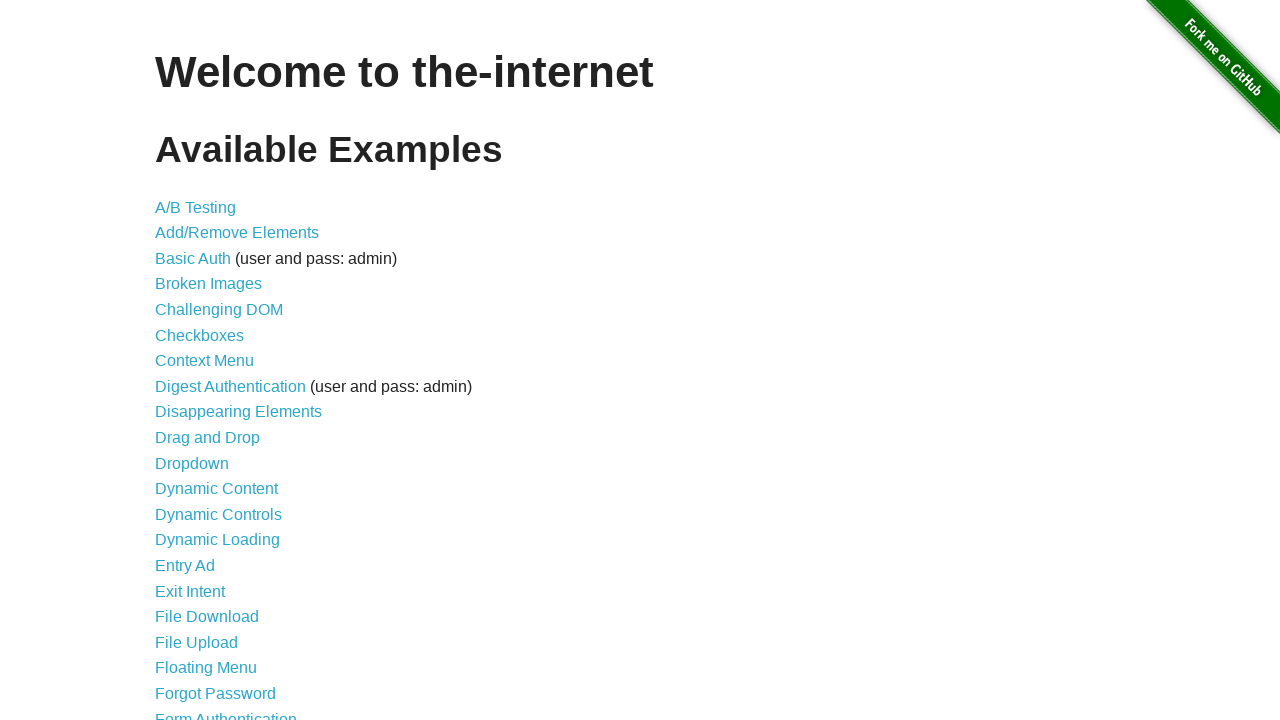

Clicked on JavaScript Alerts link at (214, 361) on a[href='/javascript_alerts']
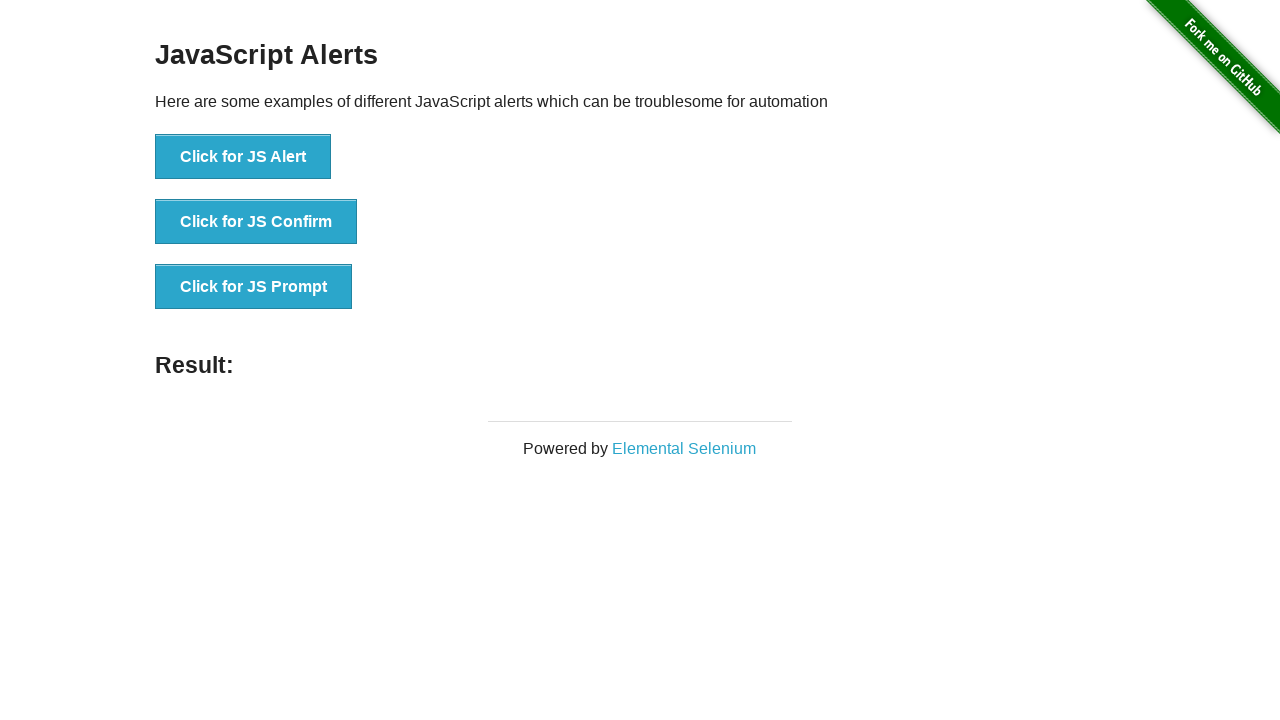

Clicked confirmation dialog button at (256, 222) on button[onclick='jsConfirm()']
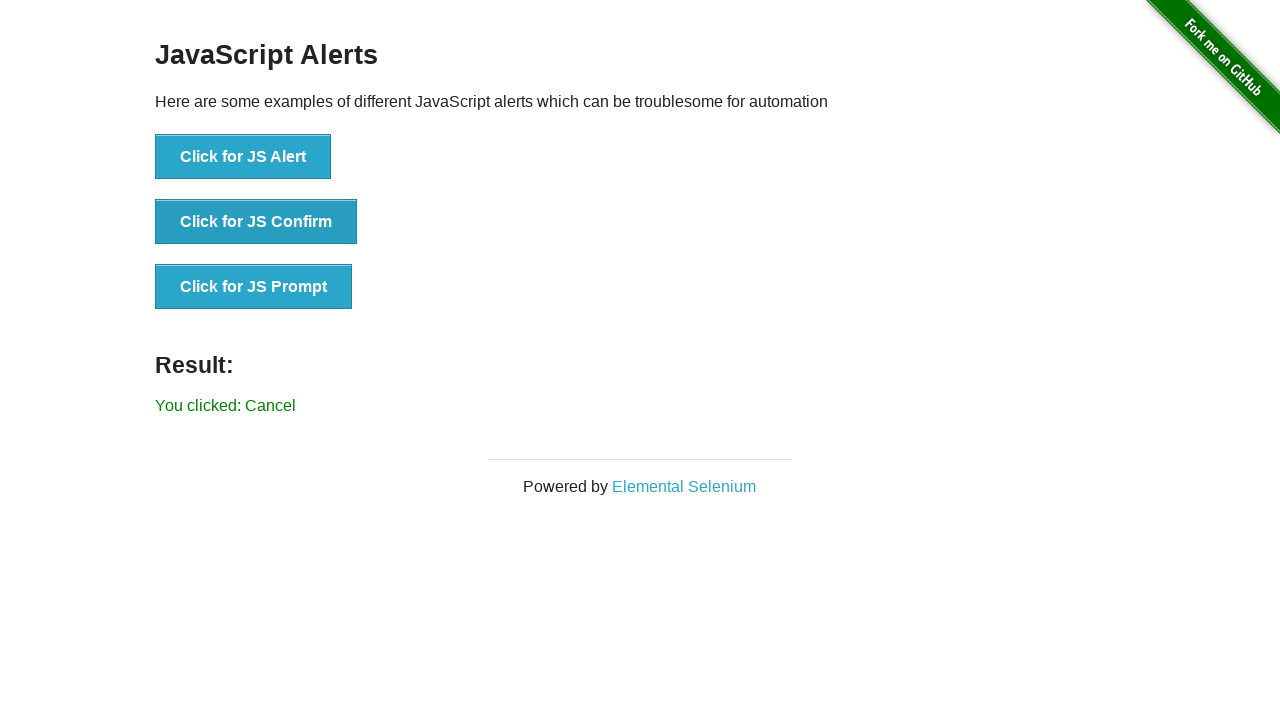

Set up dialog handler to dismiss confirmation dialog
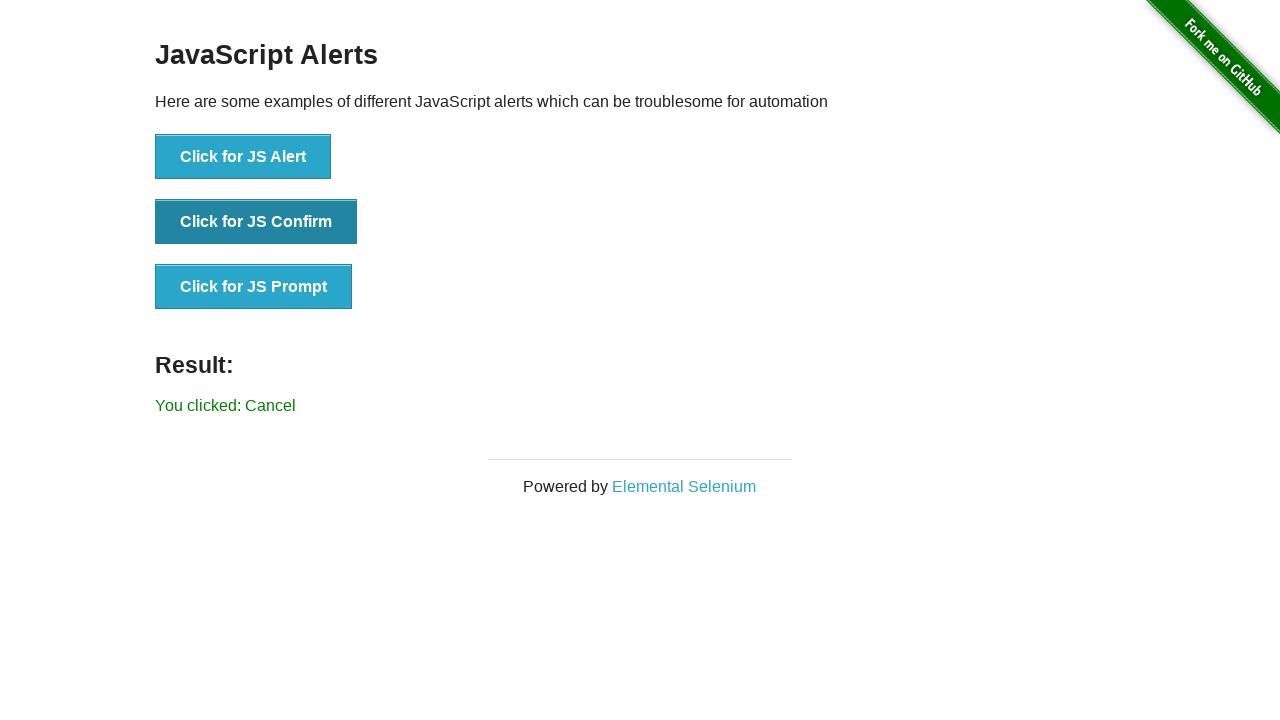

Clicked prompt dialog button at (254, 287) on button[onclick='jsPrompt()']
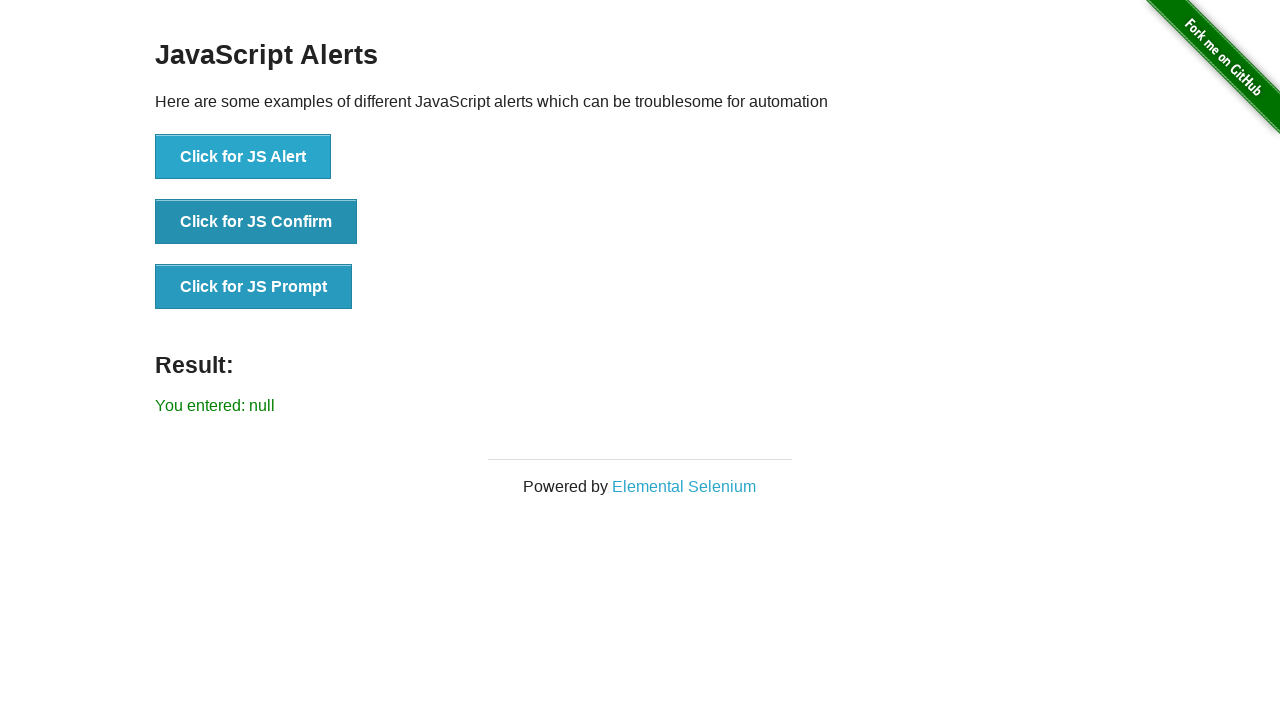

Set up dialog handler to accept prompt dialog with text 'Hello'
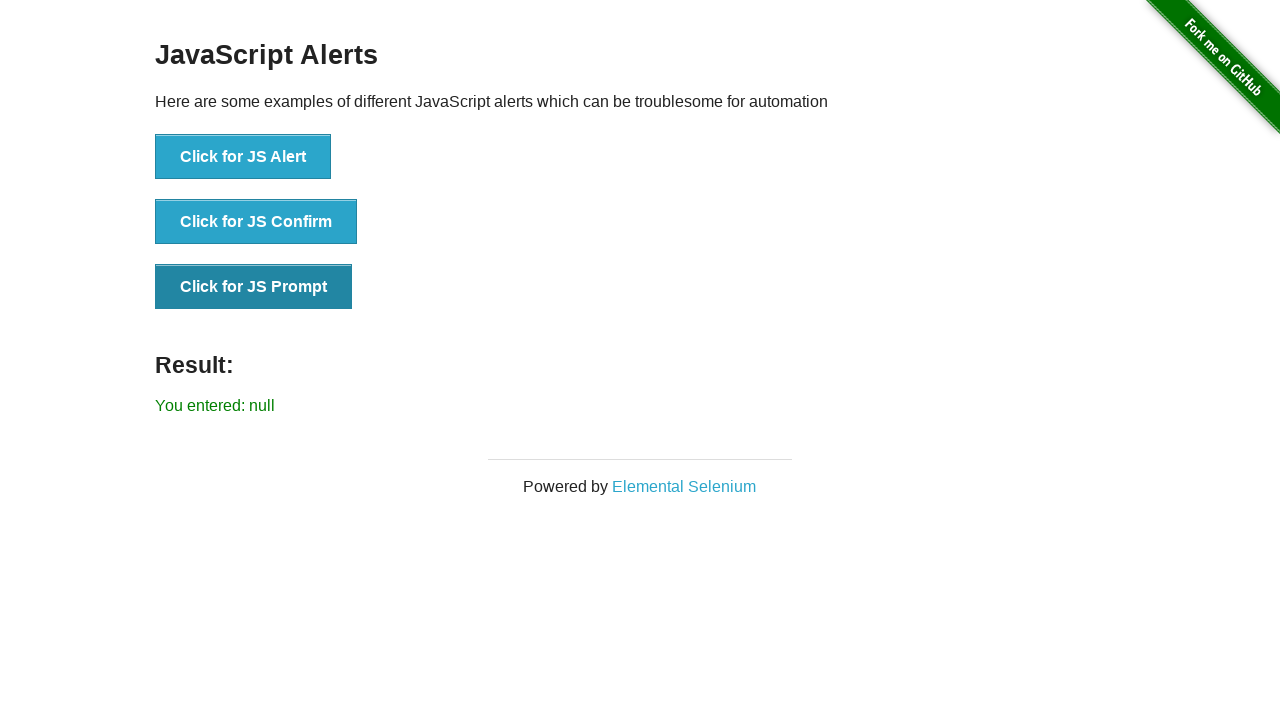

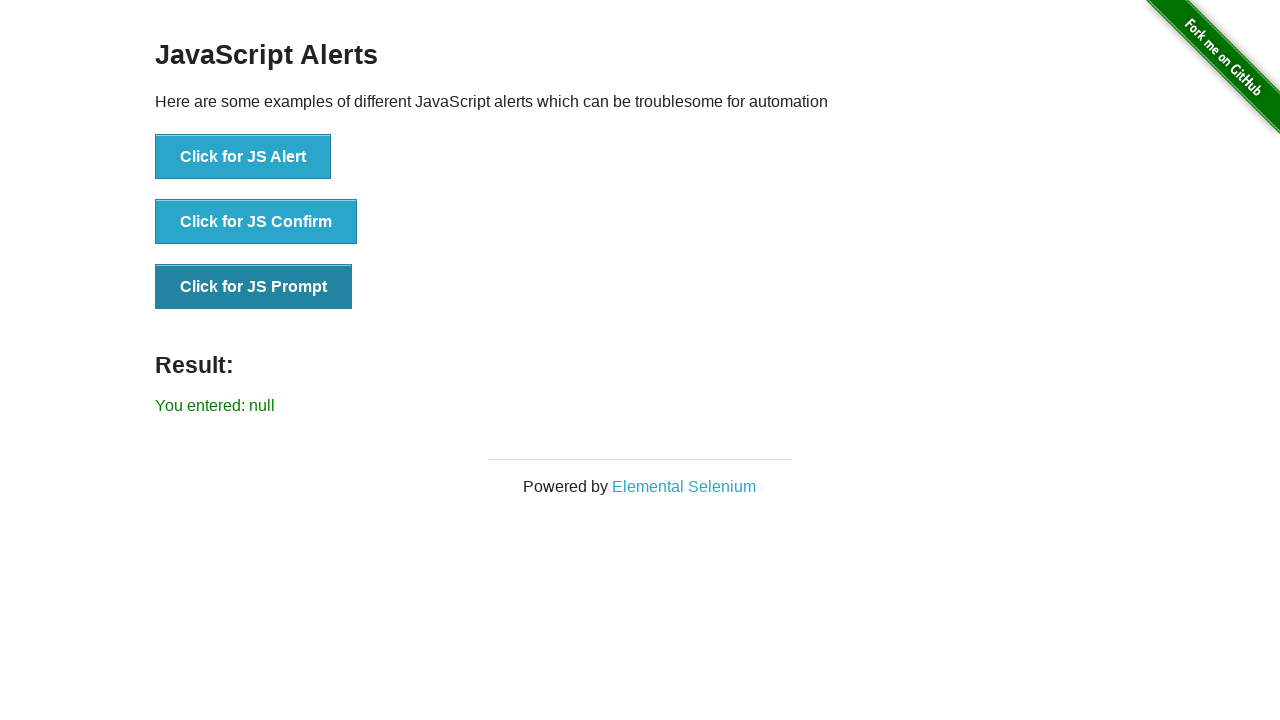